Tests JavaScript-based scrolling functionality by scrolling down and up on a page, then navigating to Facebook using JavaScript location change.

Starting URL: https://opensource-demo.orangehrmlive.com

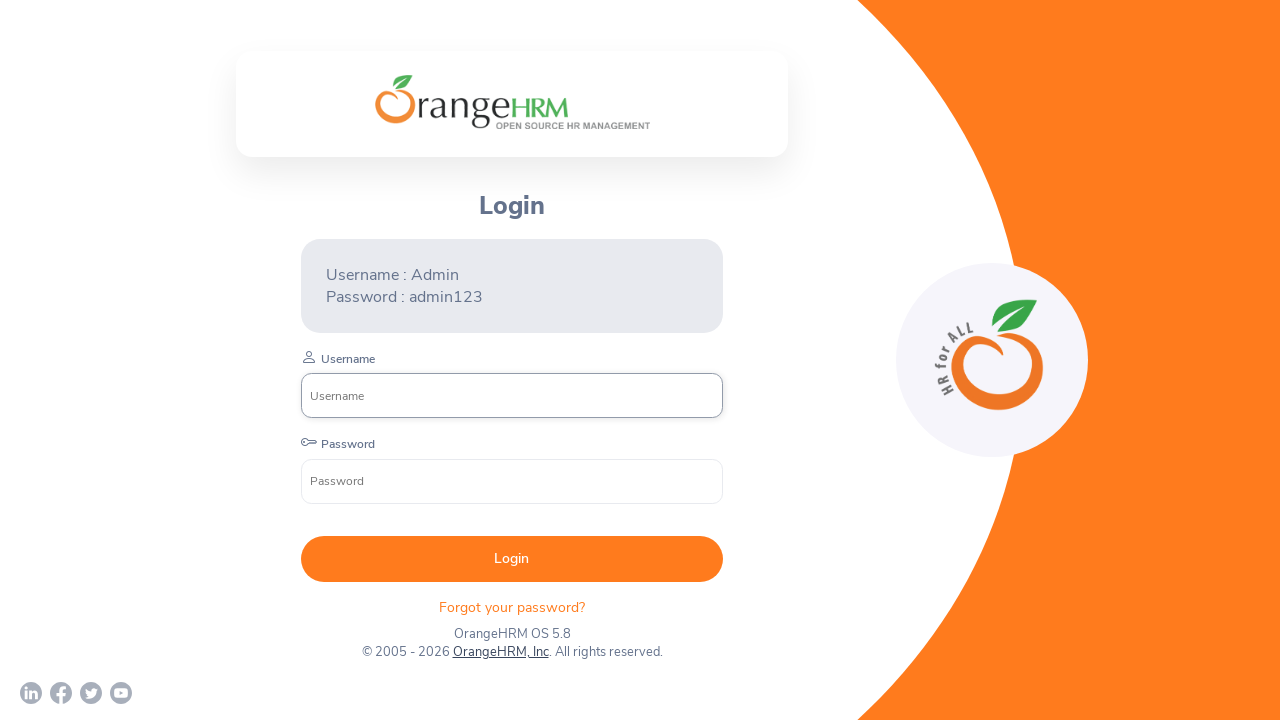

Scrolled down 200 pixels using JavaScript
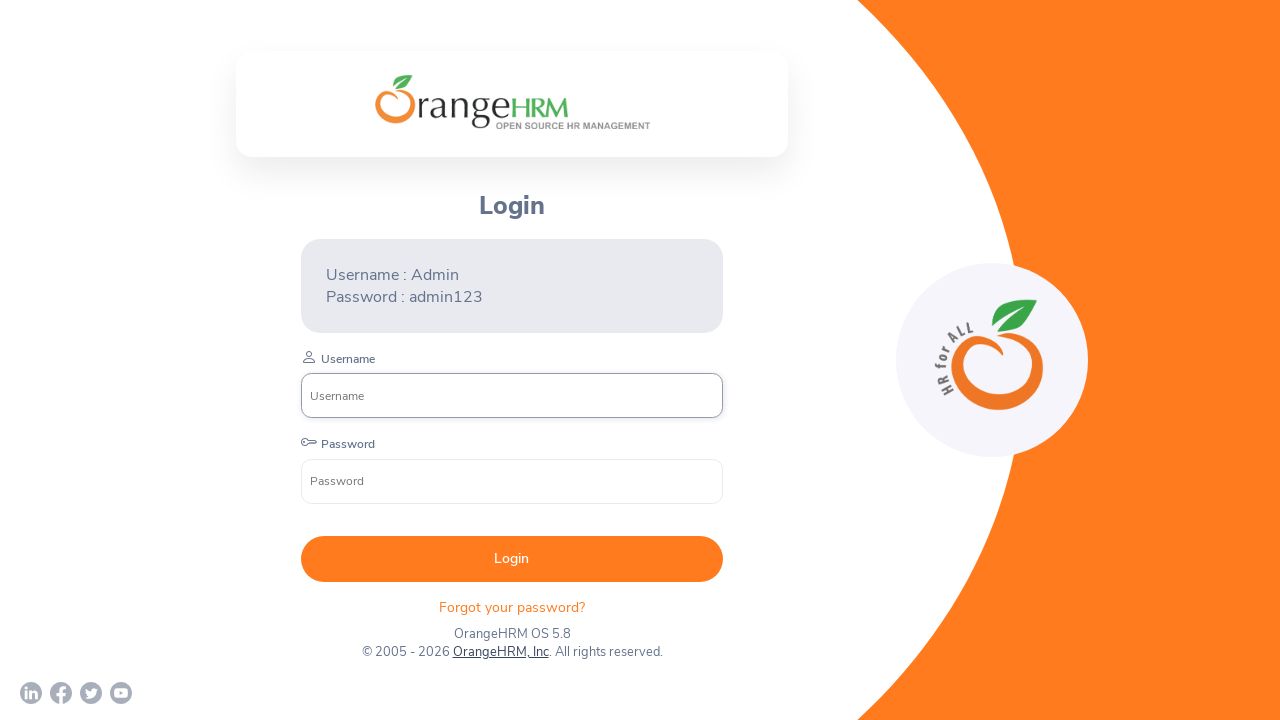

Waited 1 second to observe the scroll
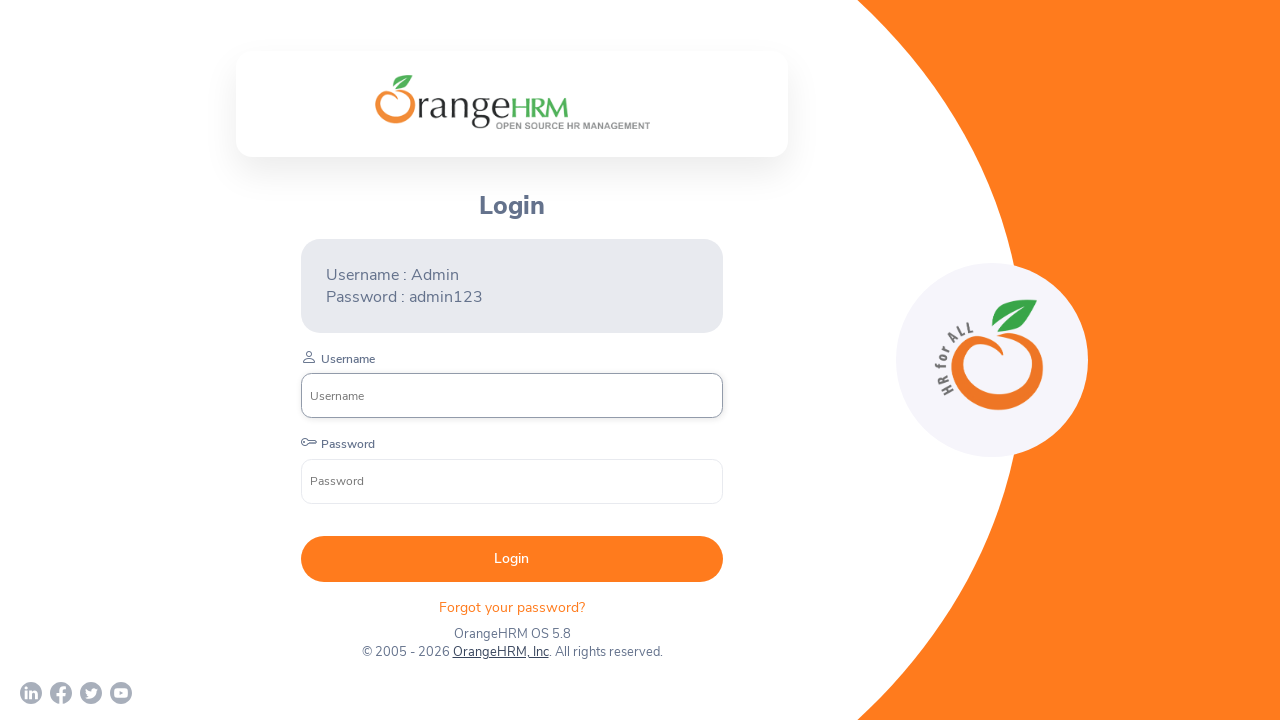

Scrolled up 600 pixels using JavaScript
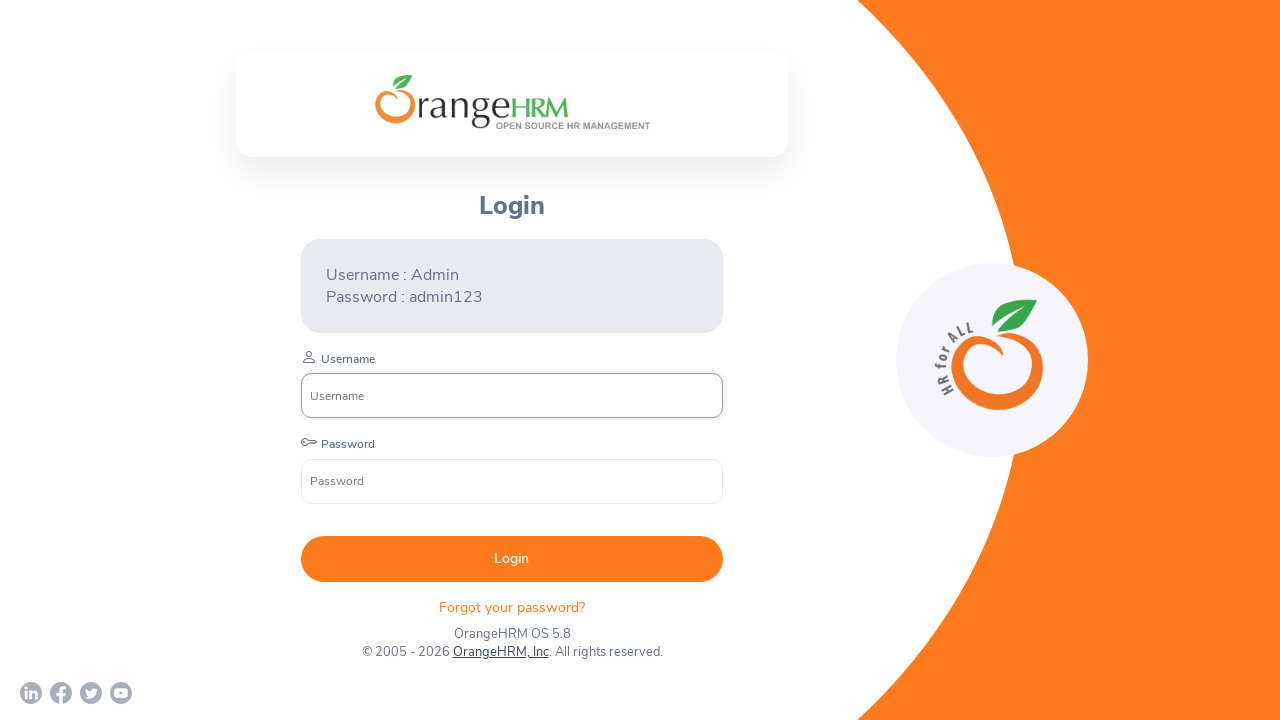

Navigated to Facebook using JavaScript location change
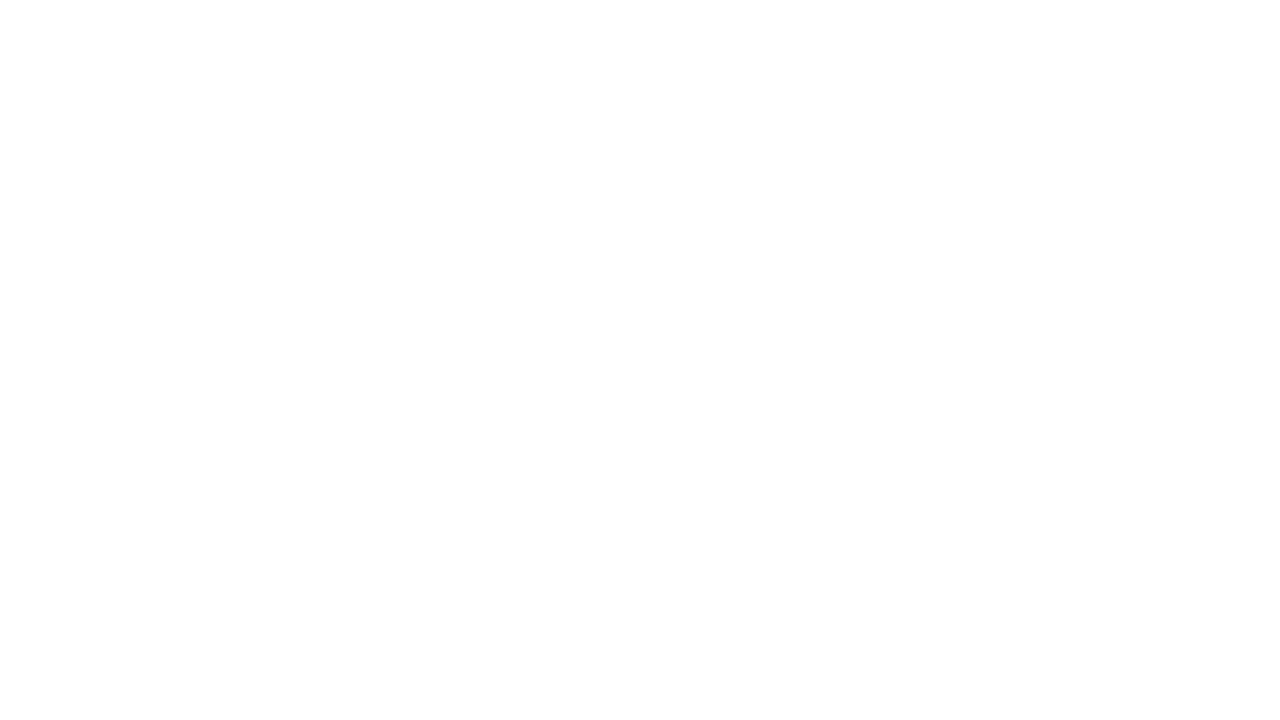

Facebook page finished loading (domcontentloaded state)
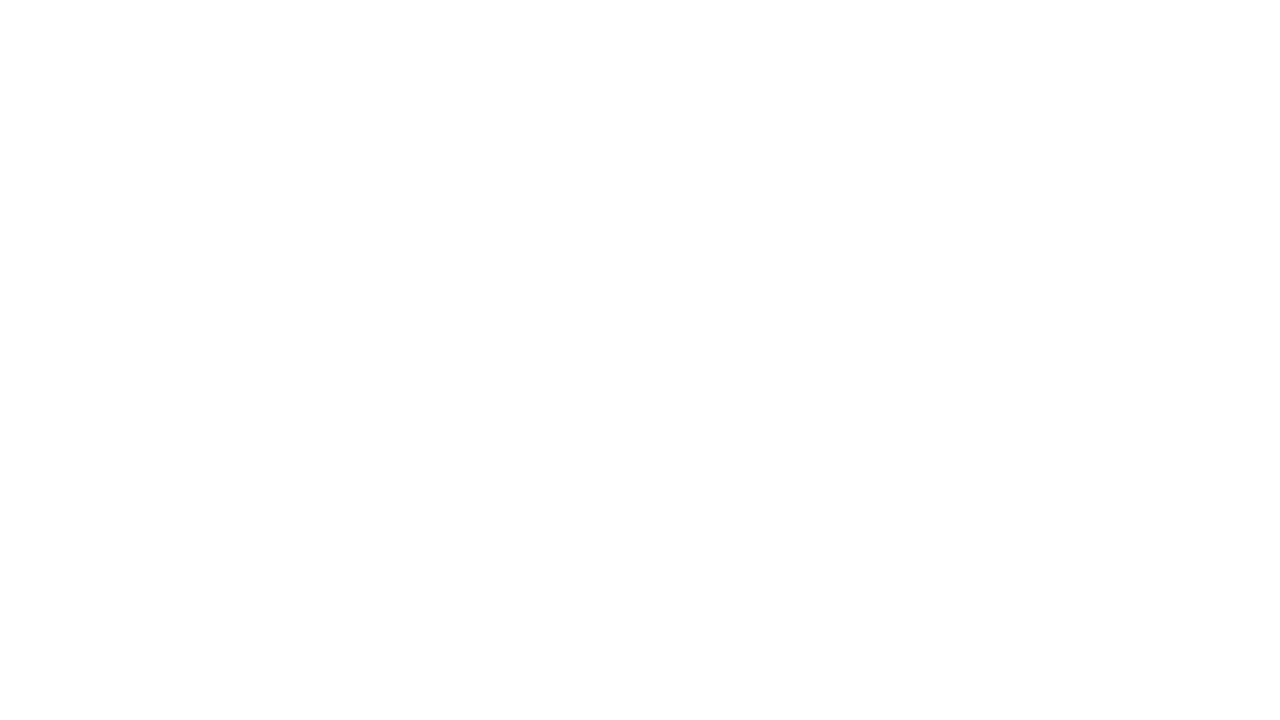

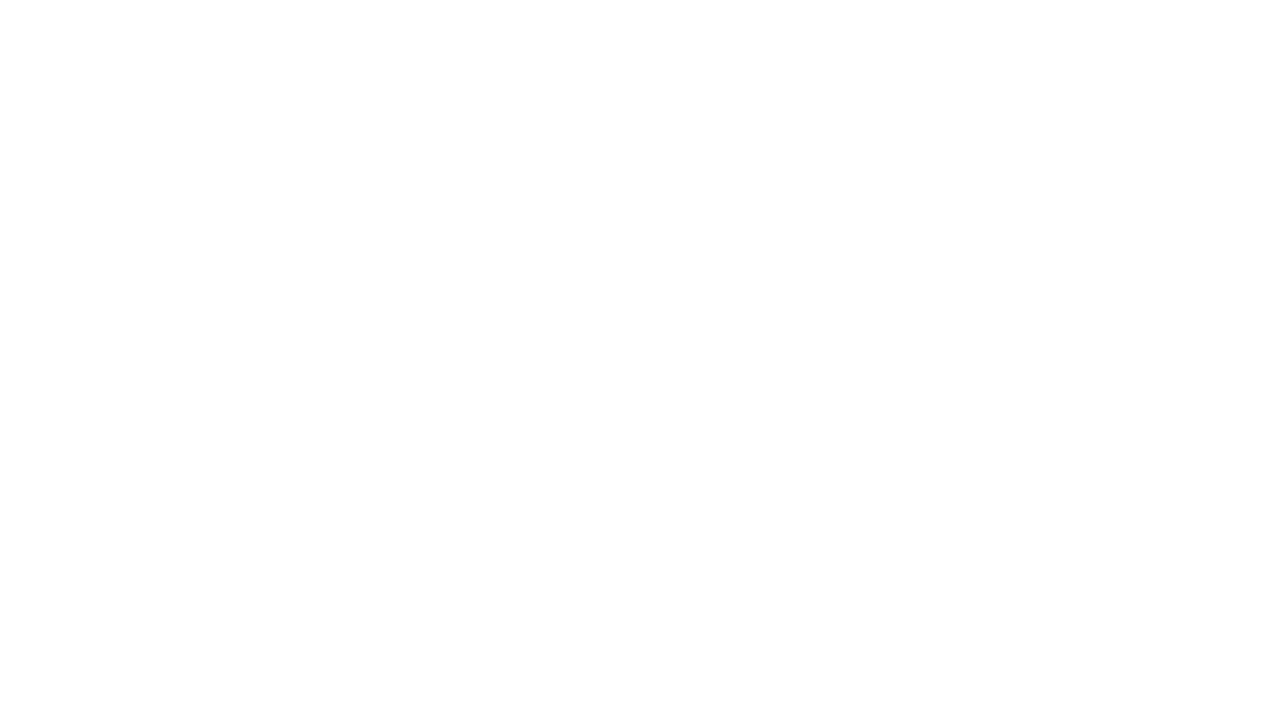